Tests hover functionality by hovering over an avatar image and verifying that the additional caption/user information becomes visible.

Starting URL: http://the-internet.herokuapp.com/hovers

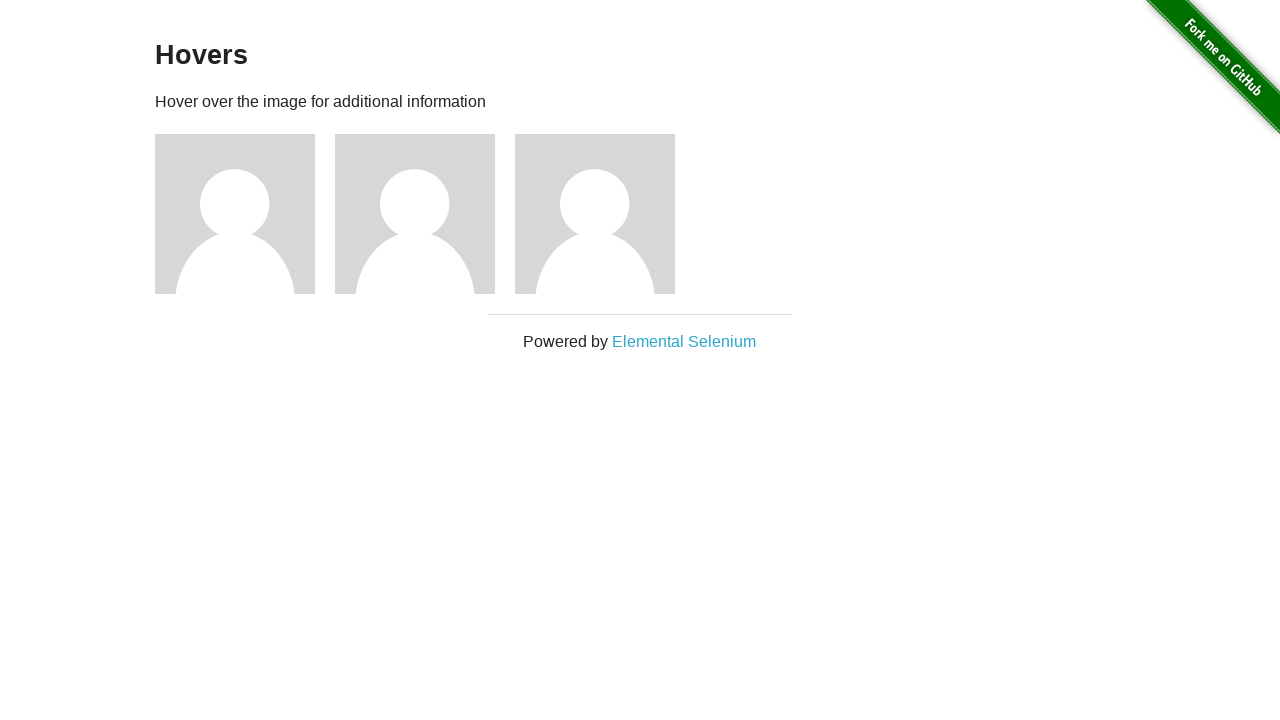

Navigated to hovers test page
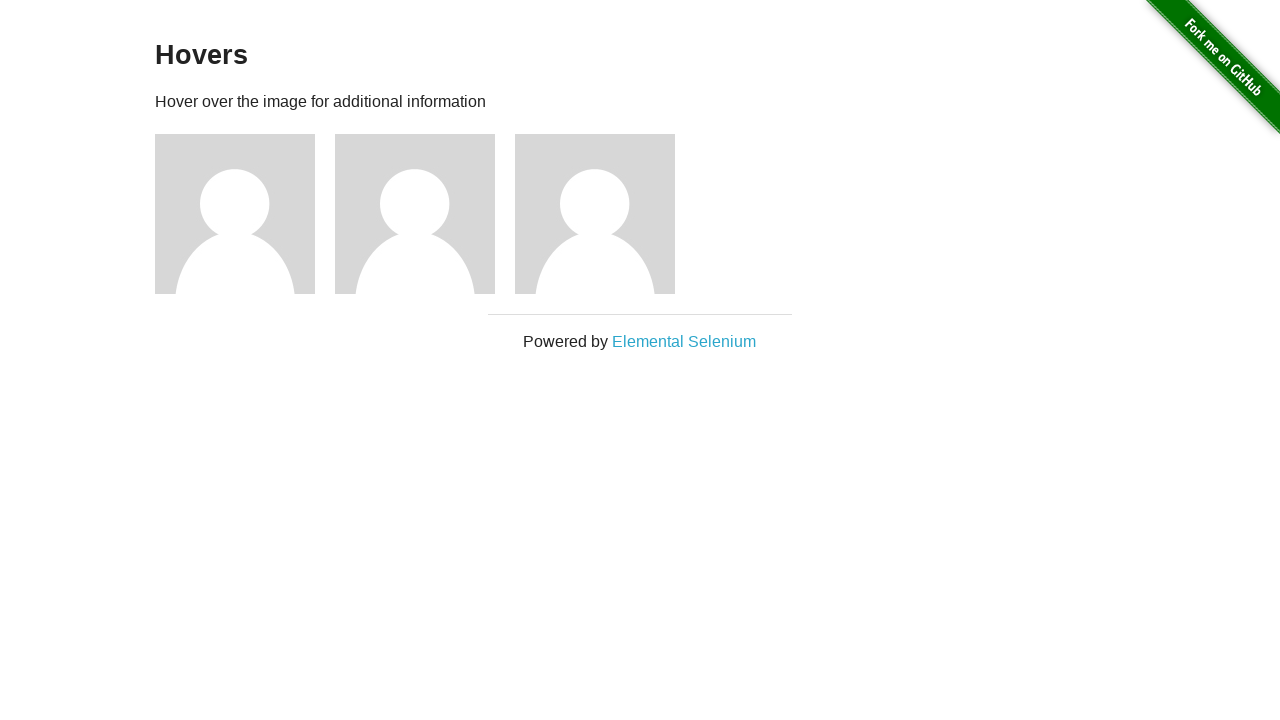

Located first avatar figure element
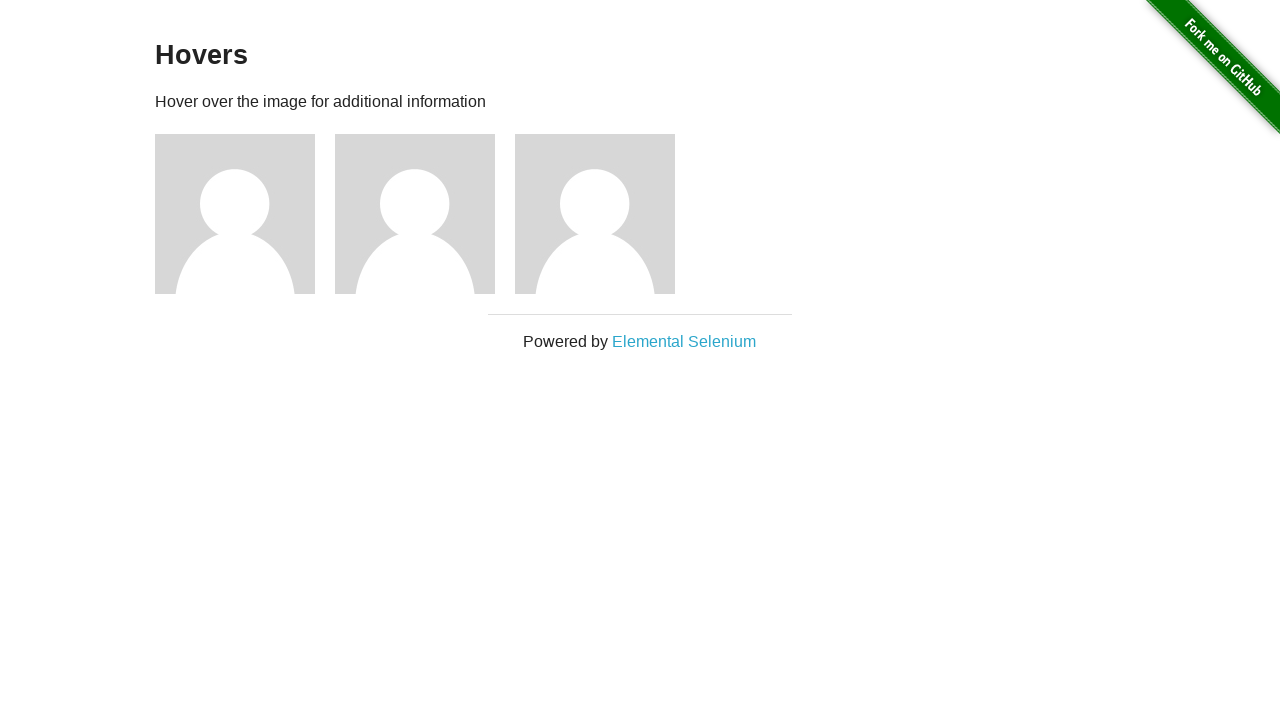

Hovered over avatar image at (245, 214) on .figure >> nth=0
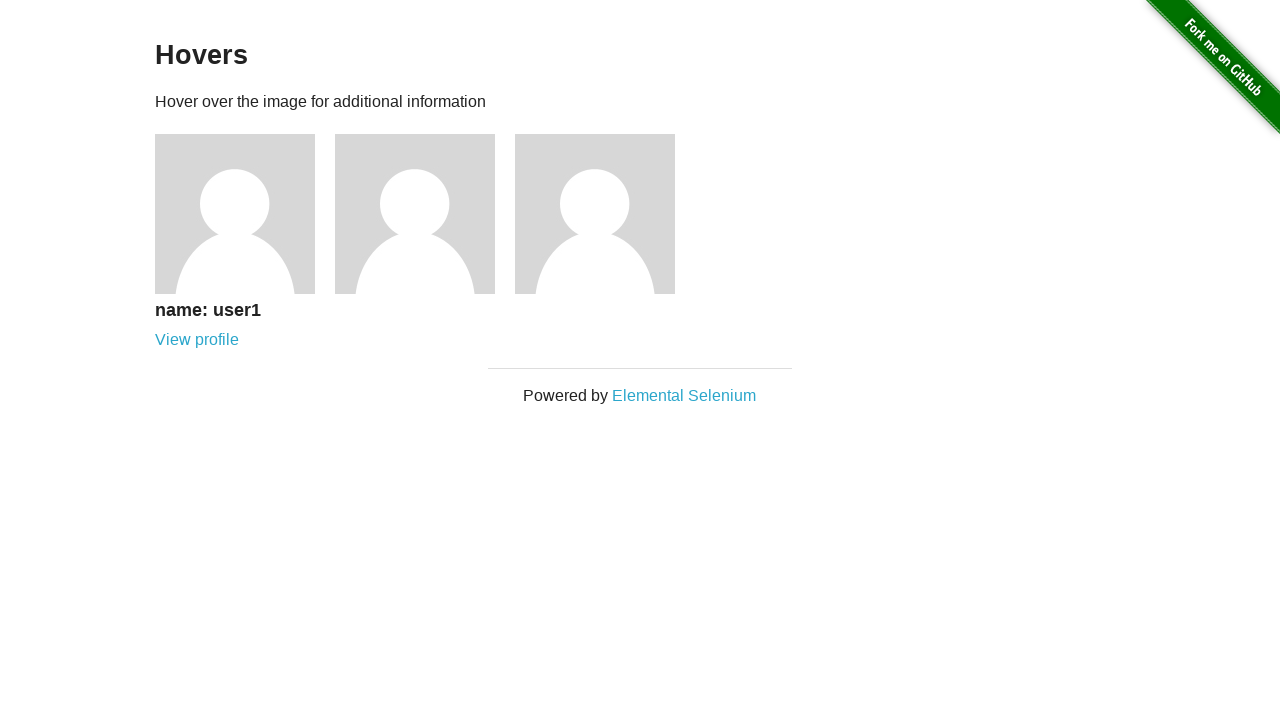

Waited for figcaption to become visible
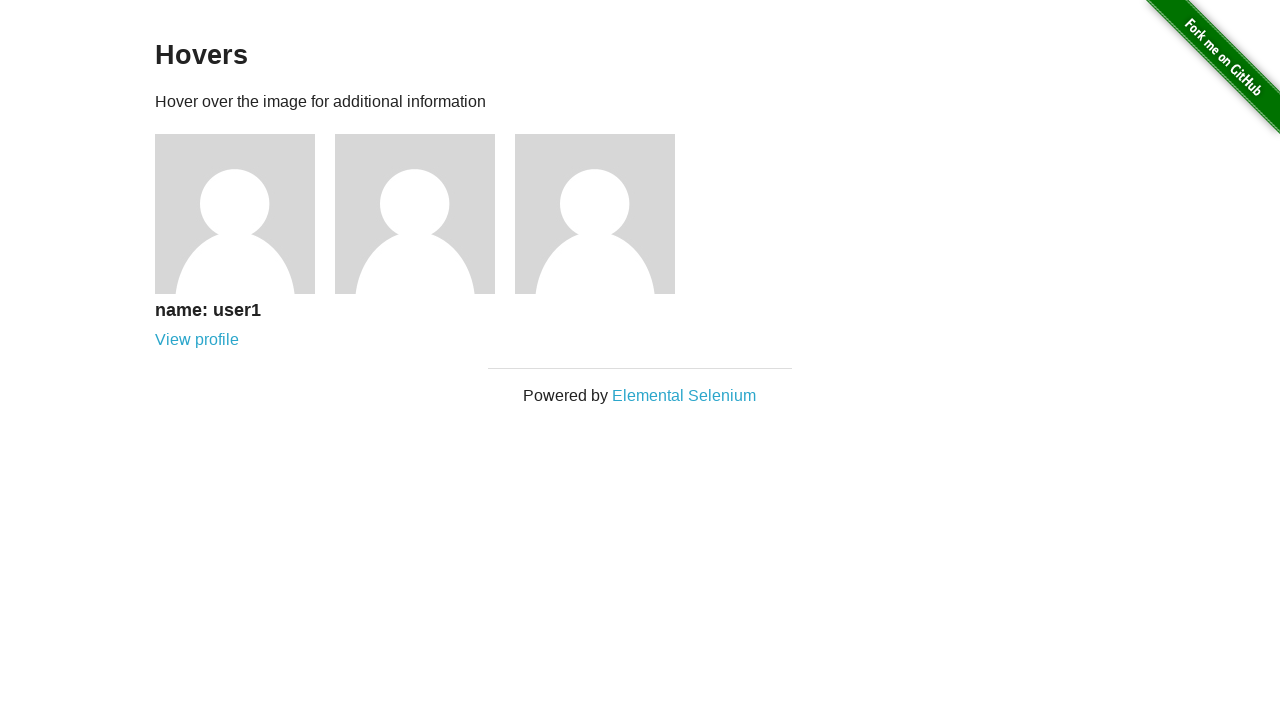

Verified figcaption is visible - user information displayed
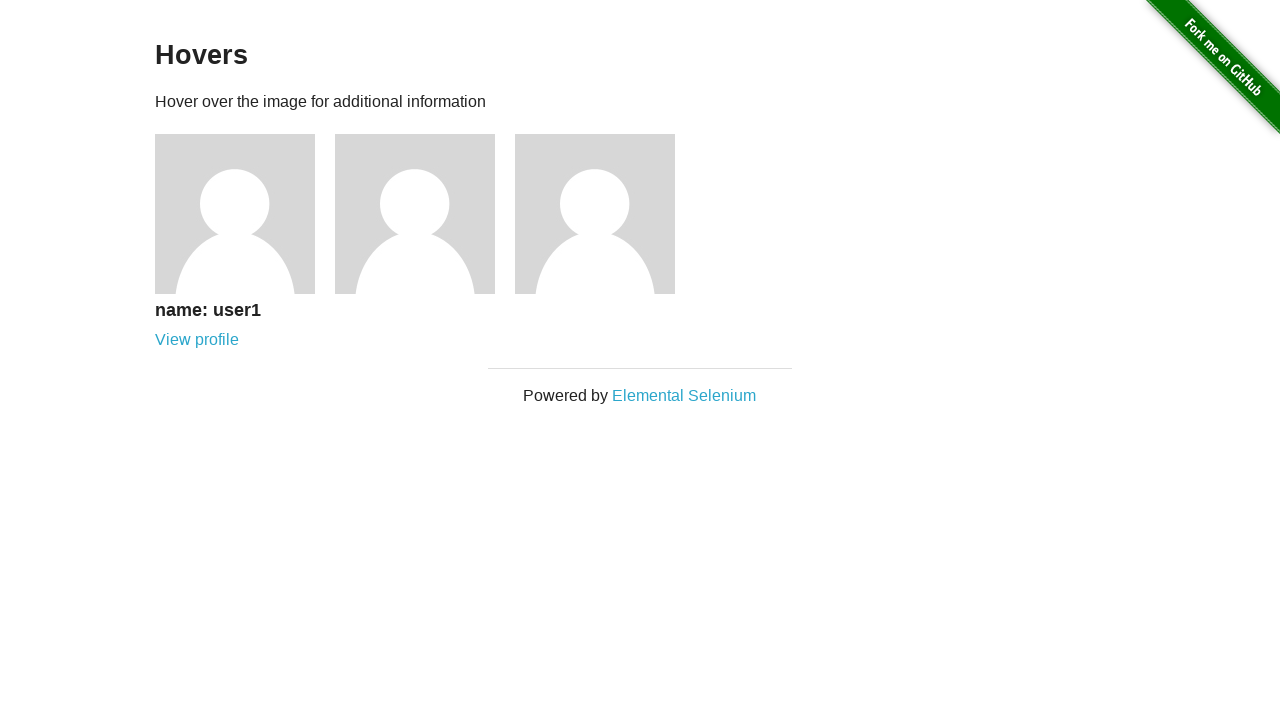

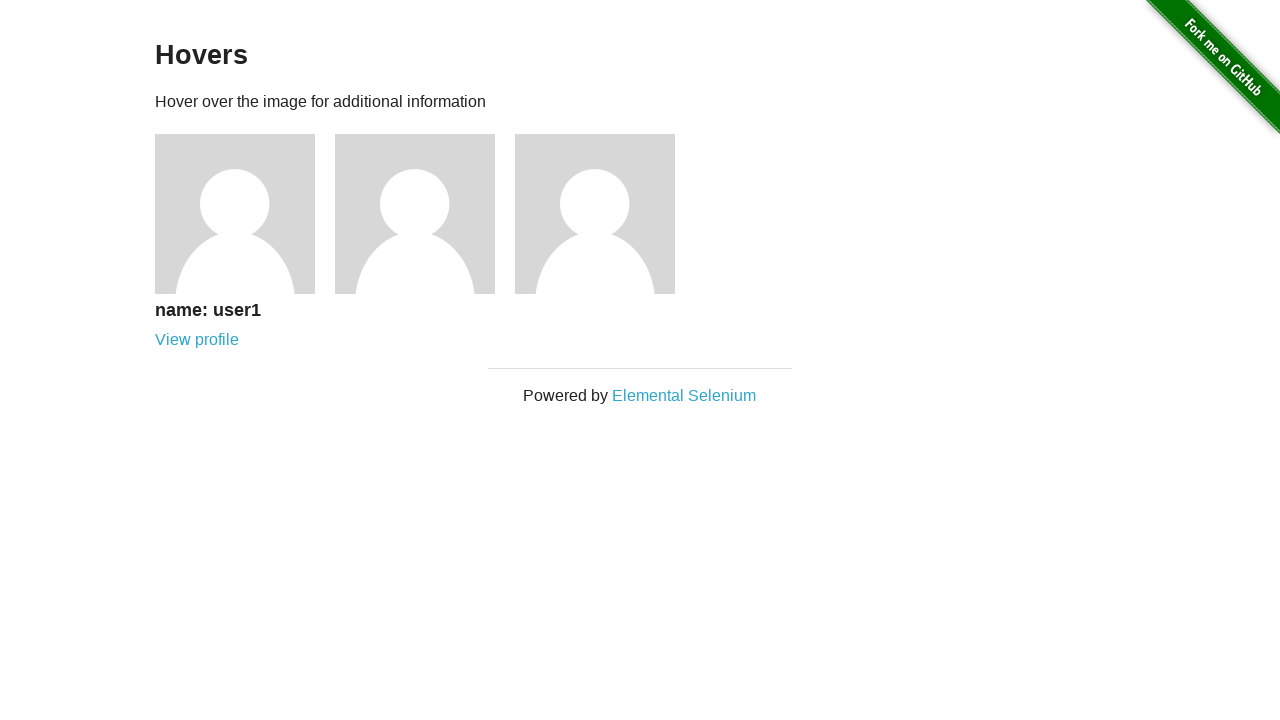